Navigates to DEMOQA text box page and fills the full name field with a test name

Starting URL: https://demoqa.com/text-box

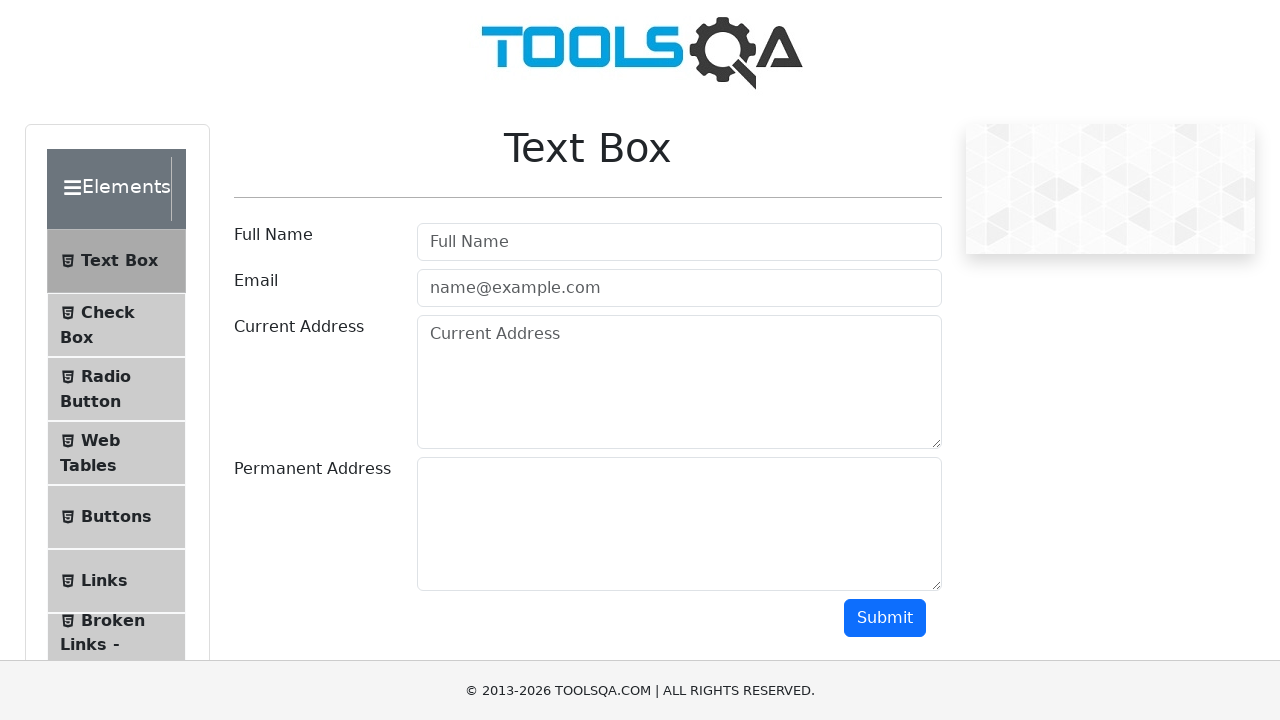

Filled full name field with 'Juan Cruz' on #userName
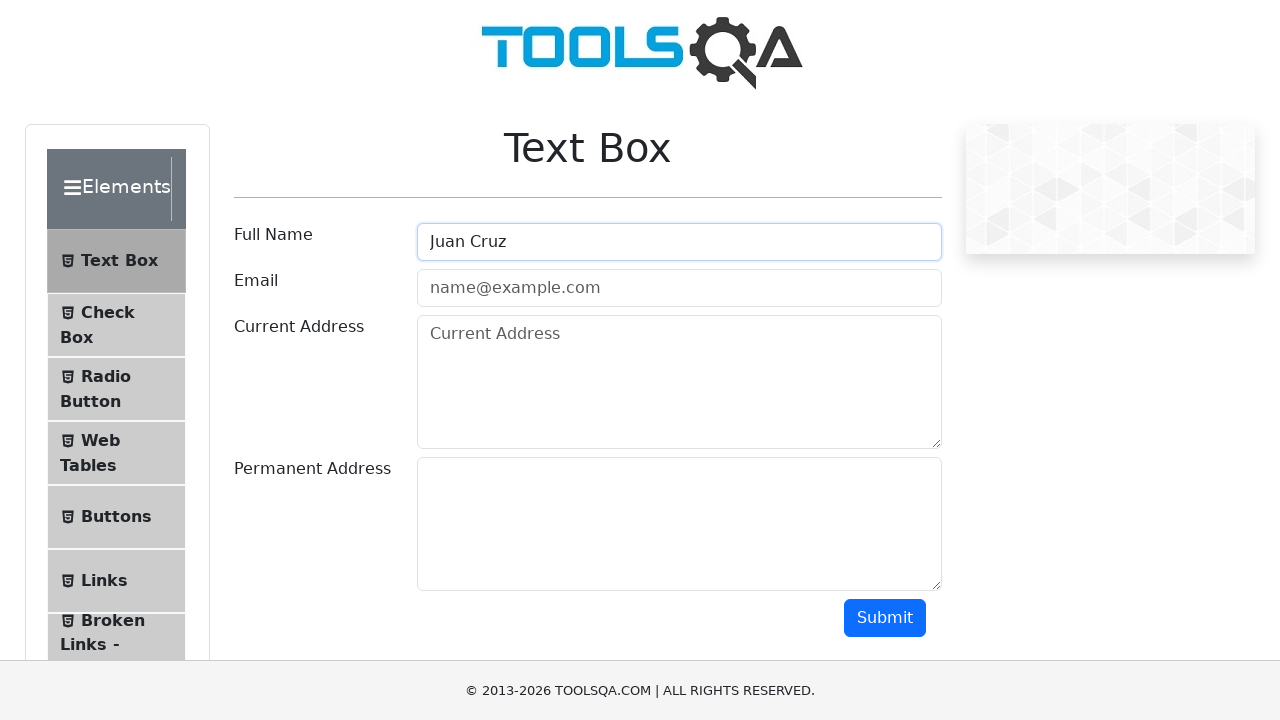

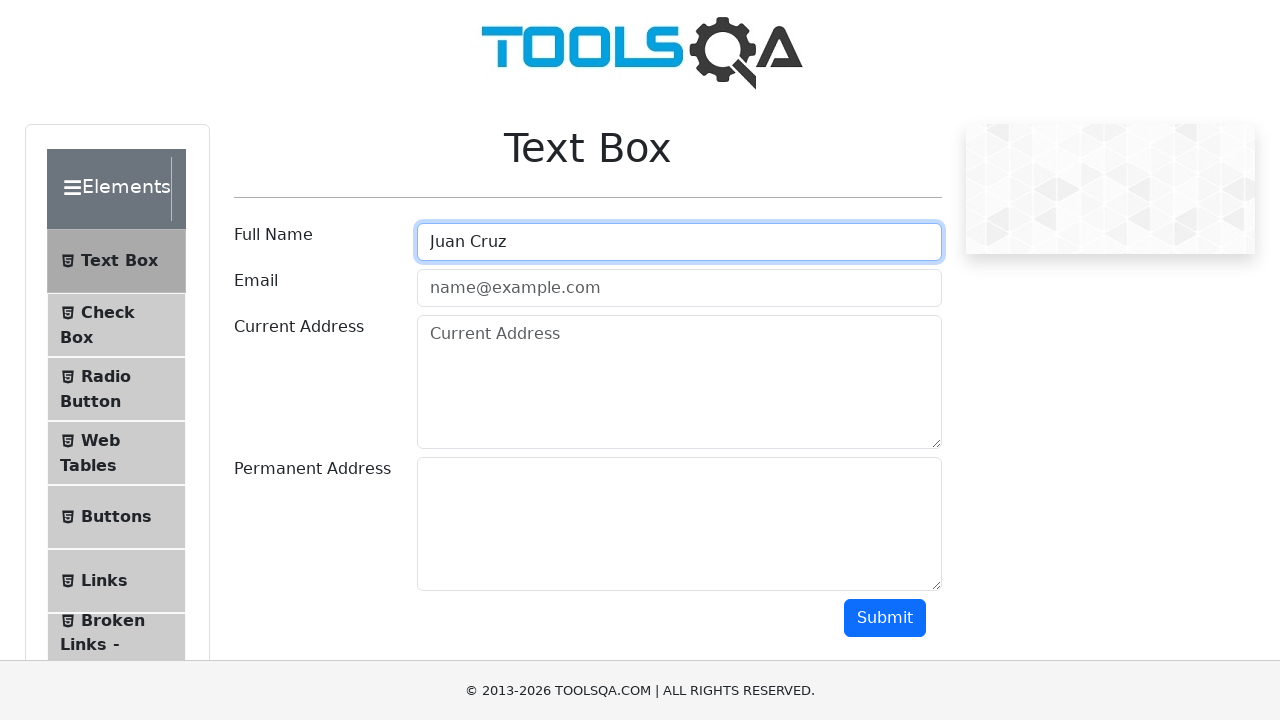